Navigates to the Geolocation page in Chapter 5 and verifies the page loaded correctly

Starting URL: https://bonigarcia.dev/selenium-webdriver-java/

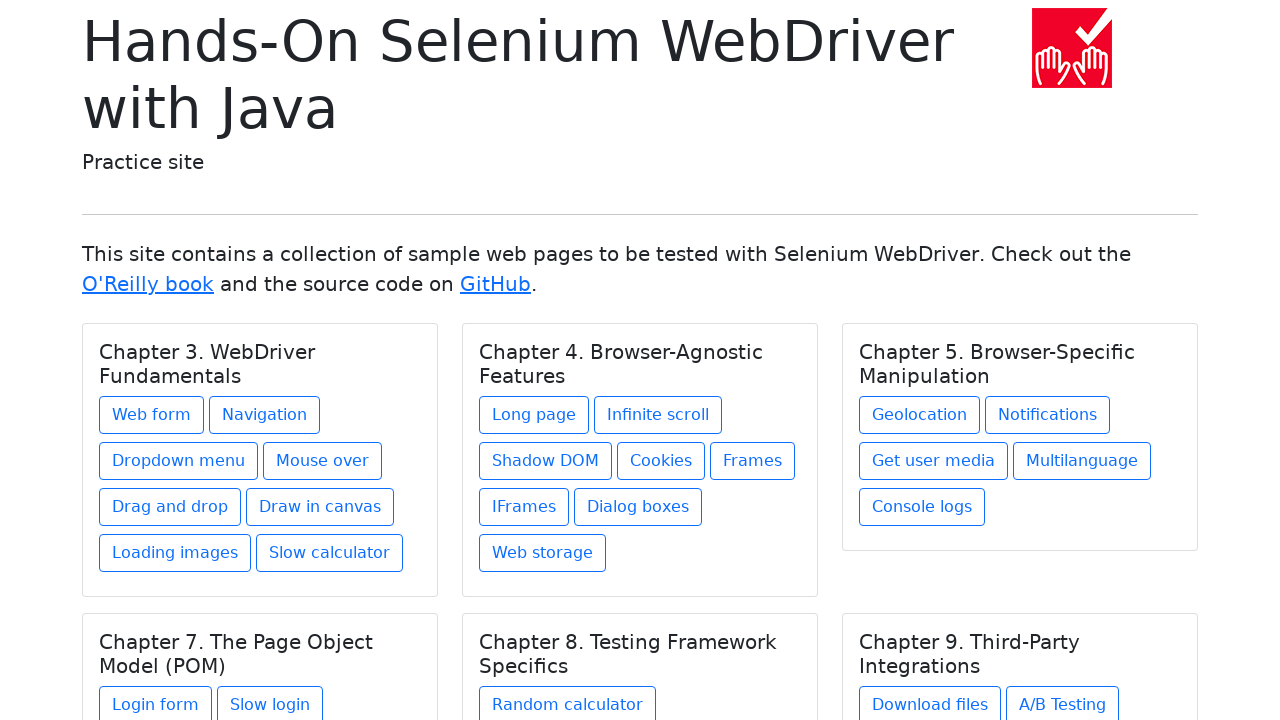

Clicked on Geolocation link in Chapter 5 at (920, 415) on xpath=//h5[text() = 'Chapter 5. Browser-Specific Manipulation']/../a[@href = 'ge
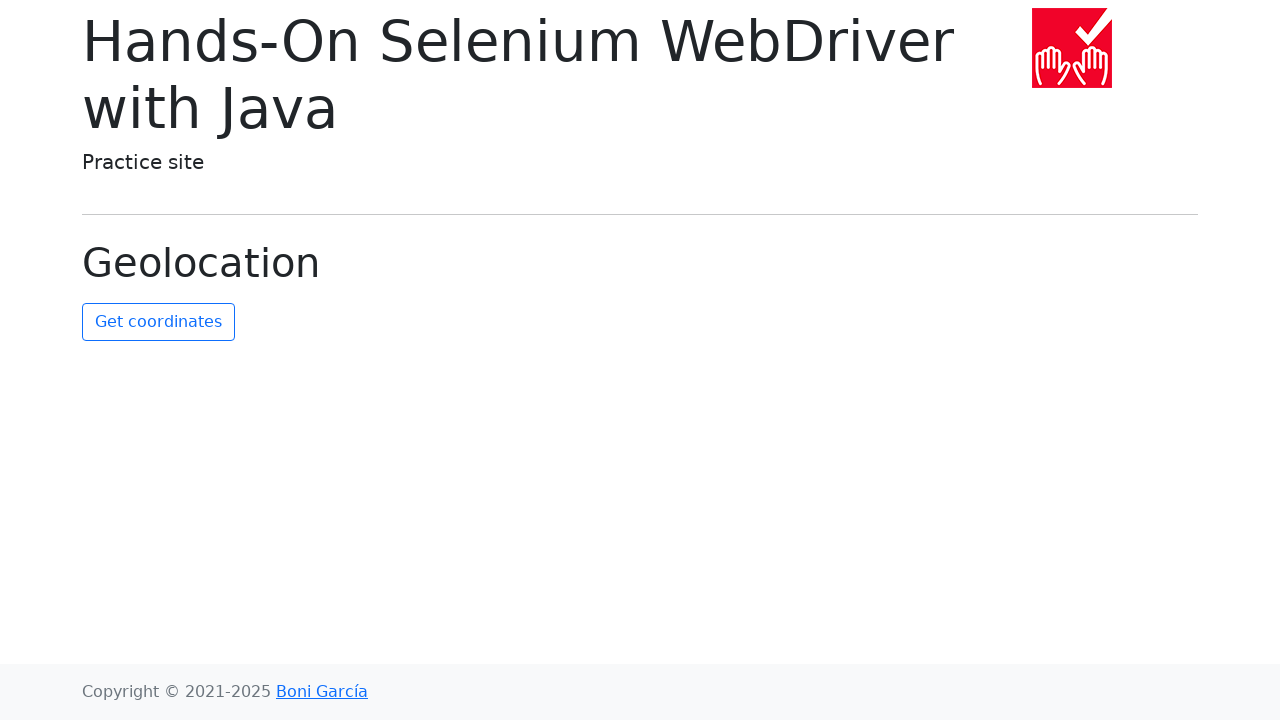

Geolocation page loaded and heading element found
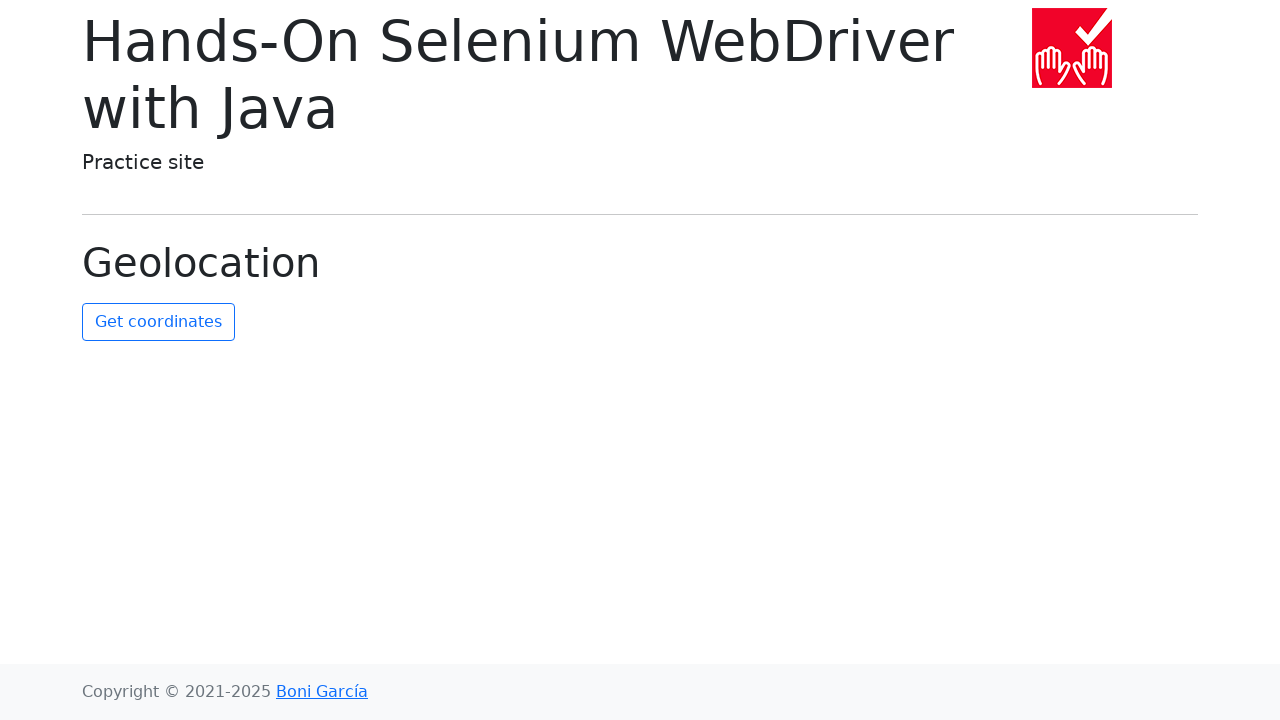

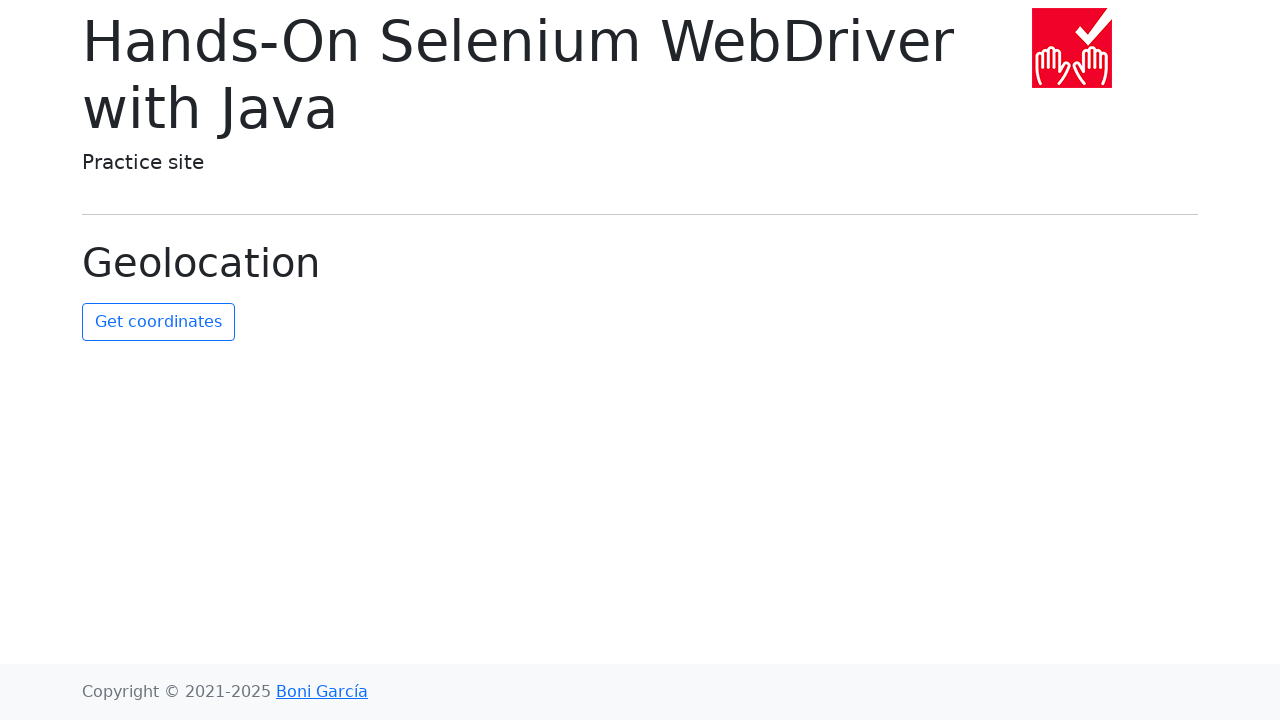